Tests button functionality by navigating to the button page, clicking multiple buttons, and verifying the success message appears before returning to the main menu.

Starting URL: https://savkk.github.io/selenium-practice/

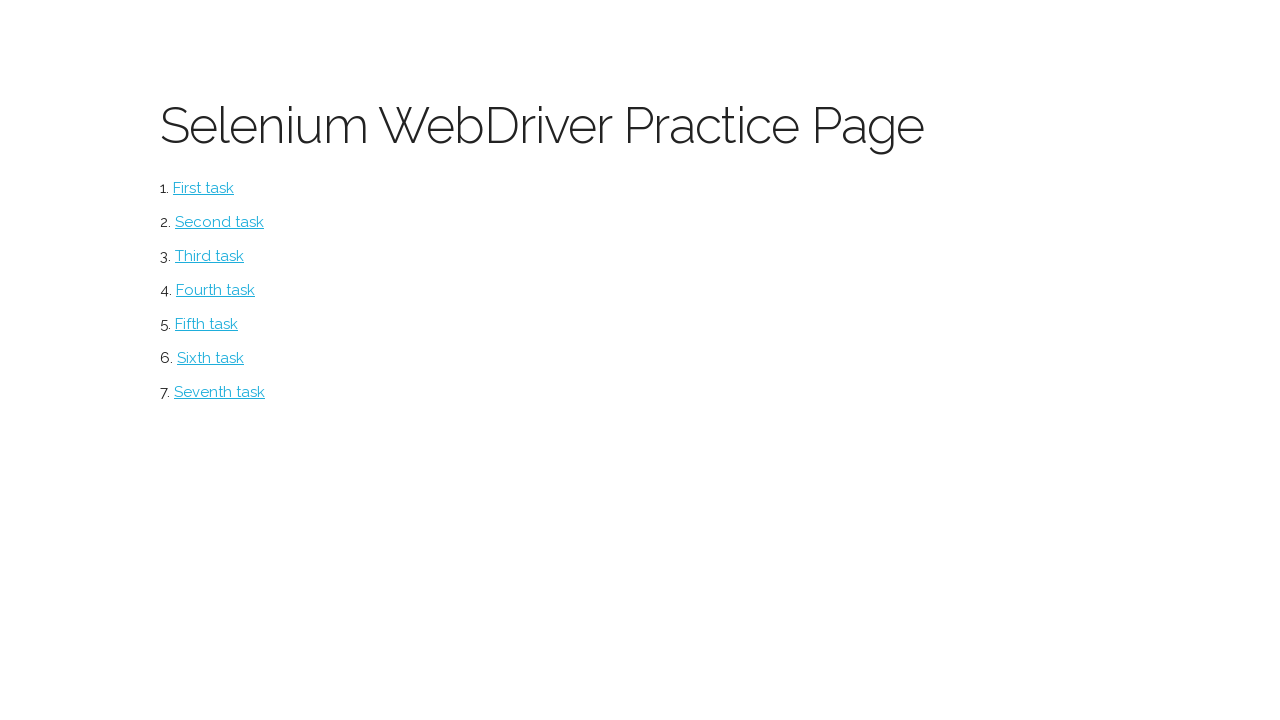

Clicked button to navigate to Button page at (204, 188) on #button
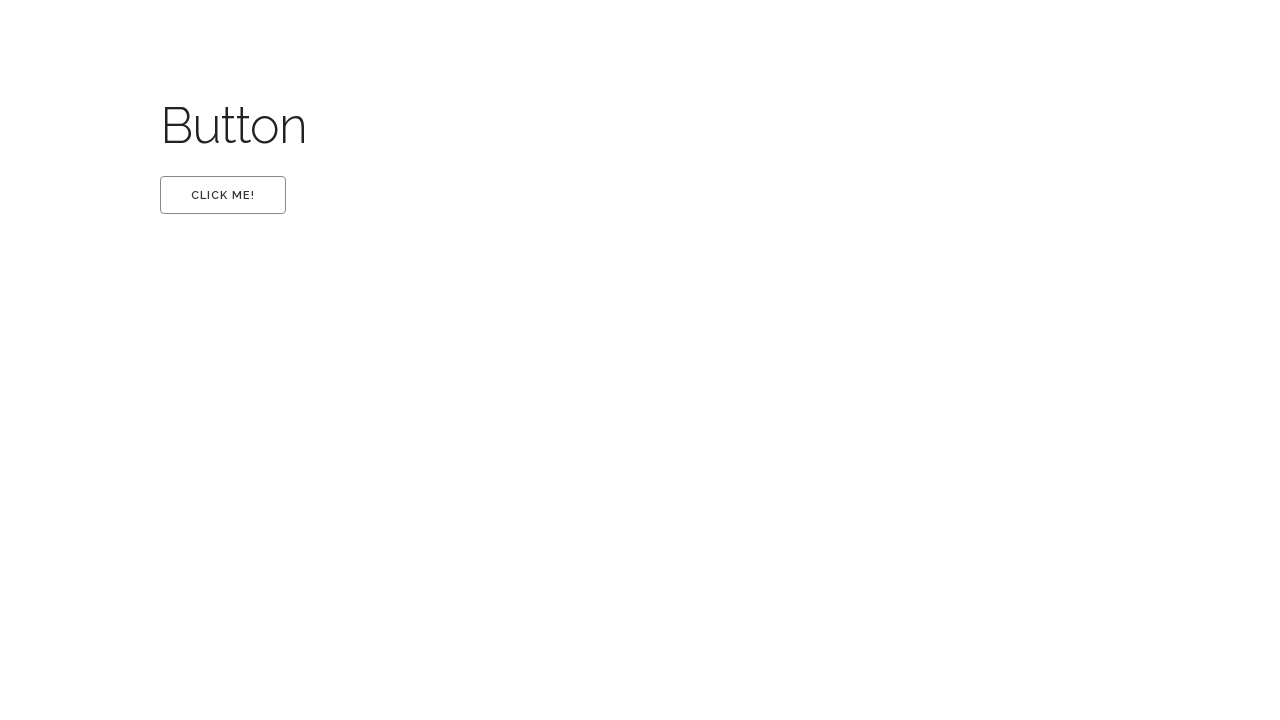

Clicked the first button at (223, 195) on #first
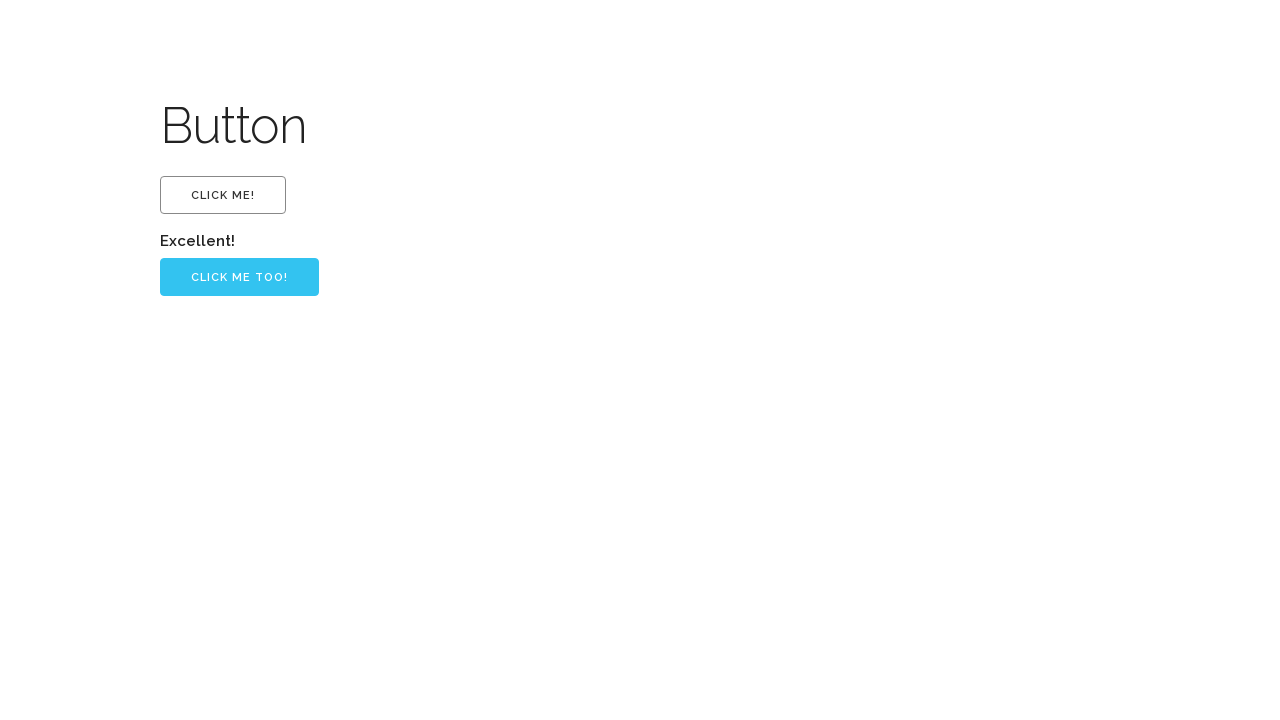

Clicked the second button at (240, 277) on input[value='Click me too!']
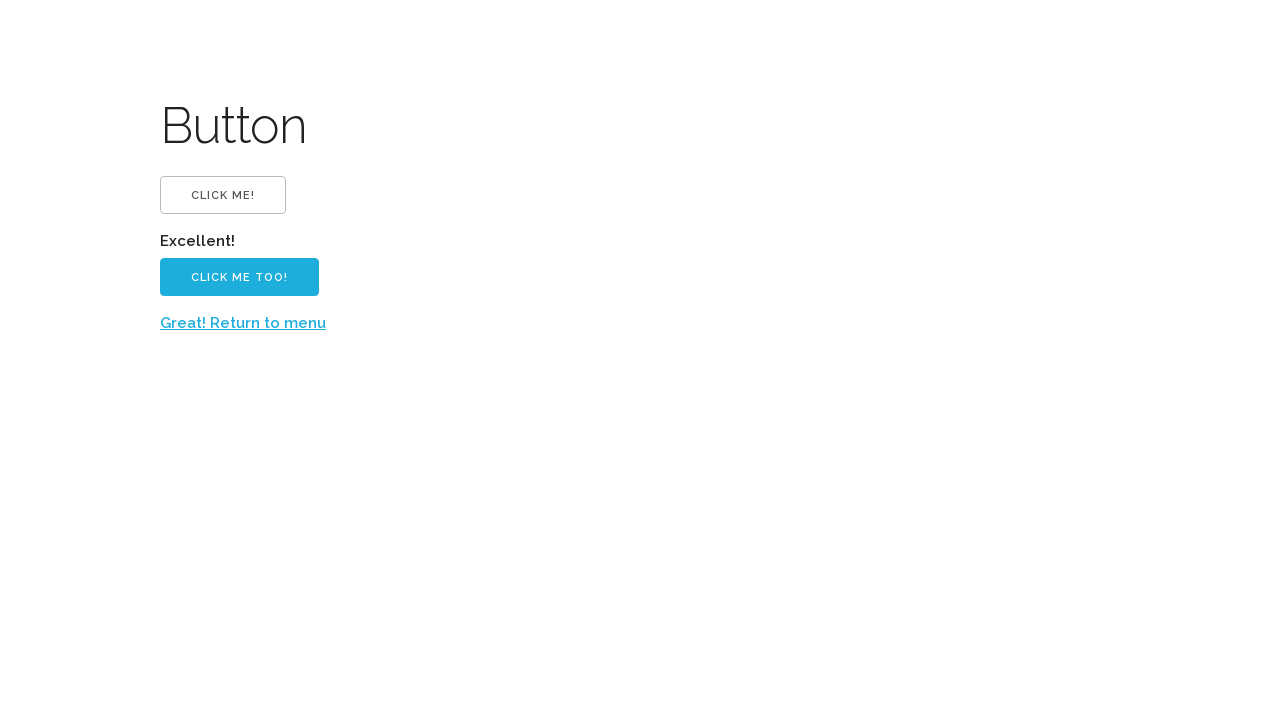

Located success message link 'Great! Return to menu'
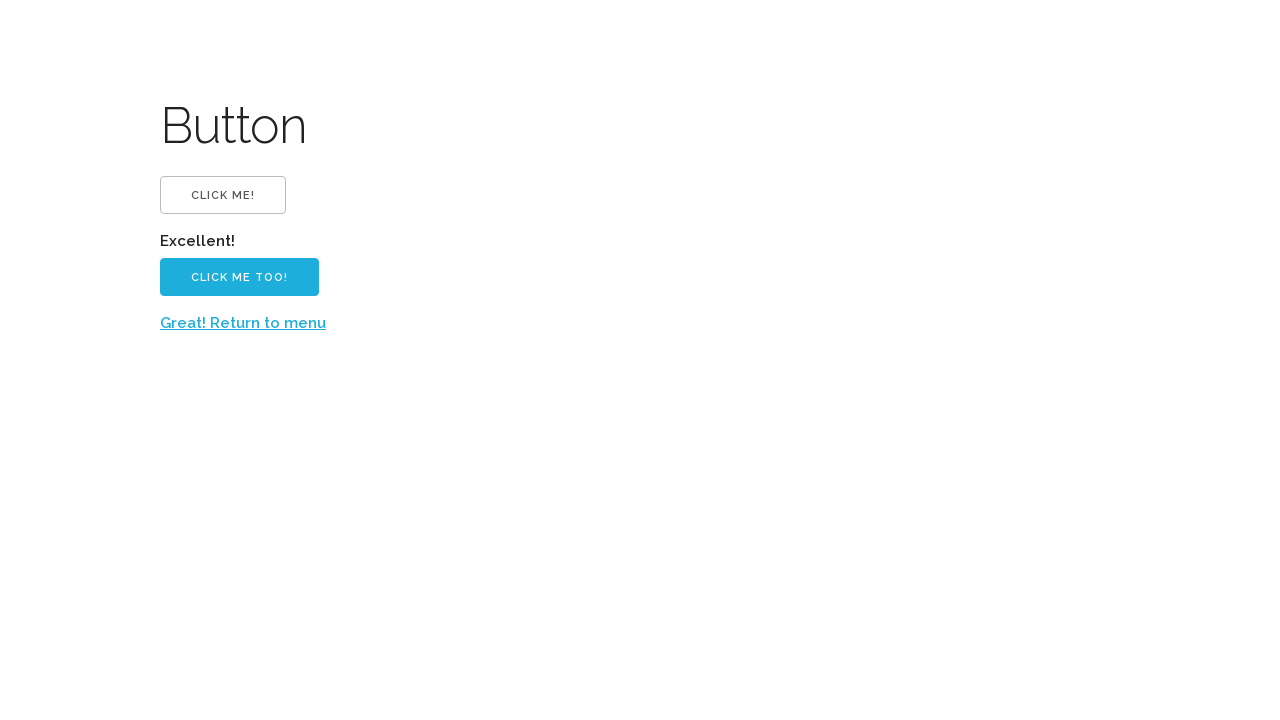

Verified success message text is correct
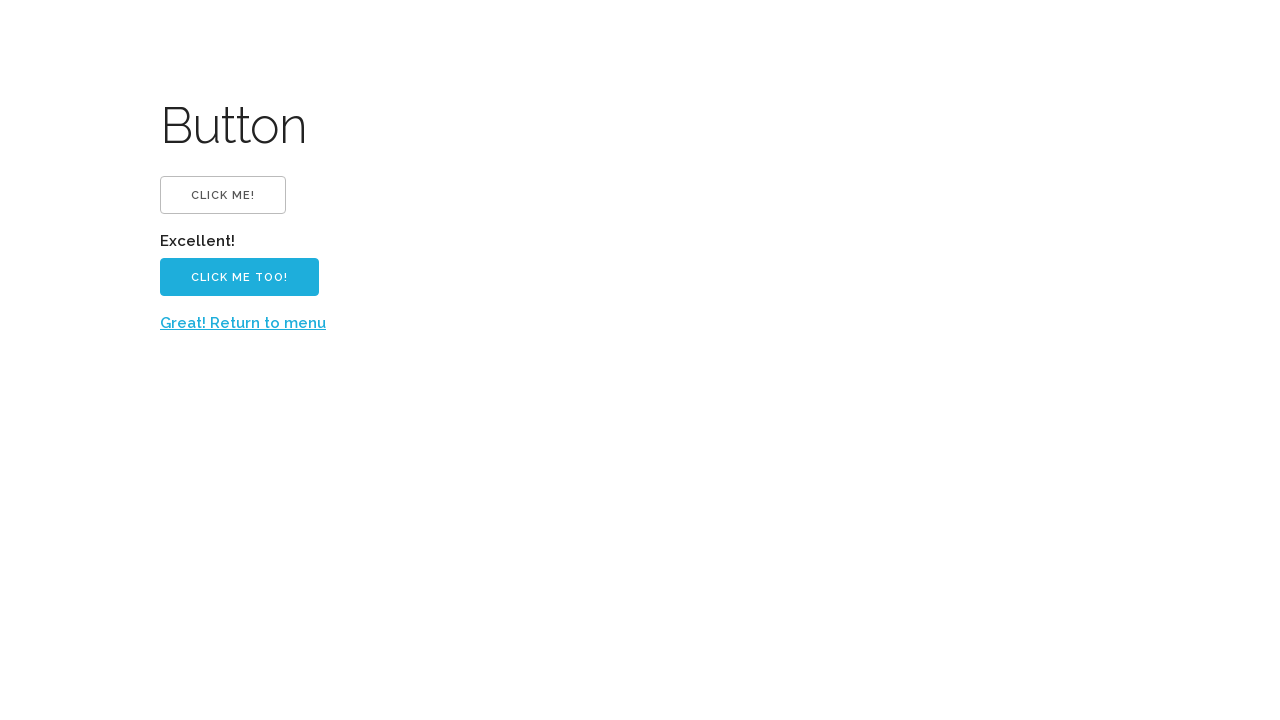

Clicked success message link to return to menu at (243, 323) on a:has-text('Great! Return to menu')
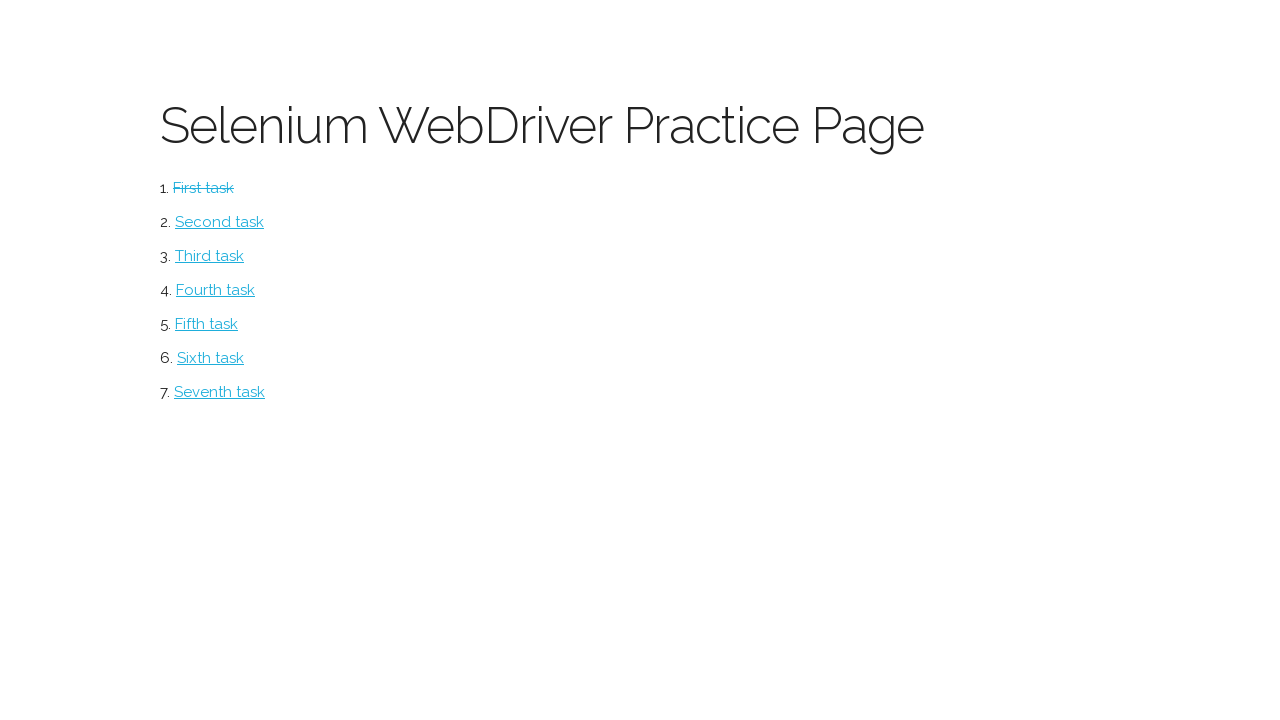

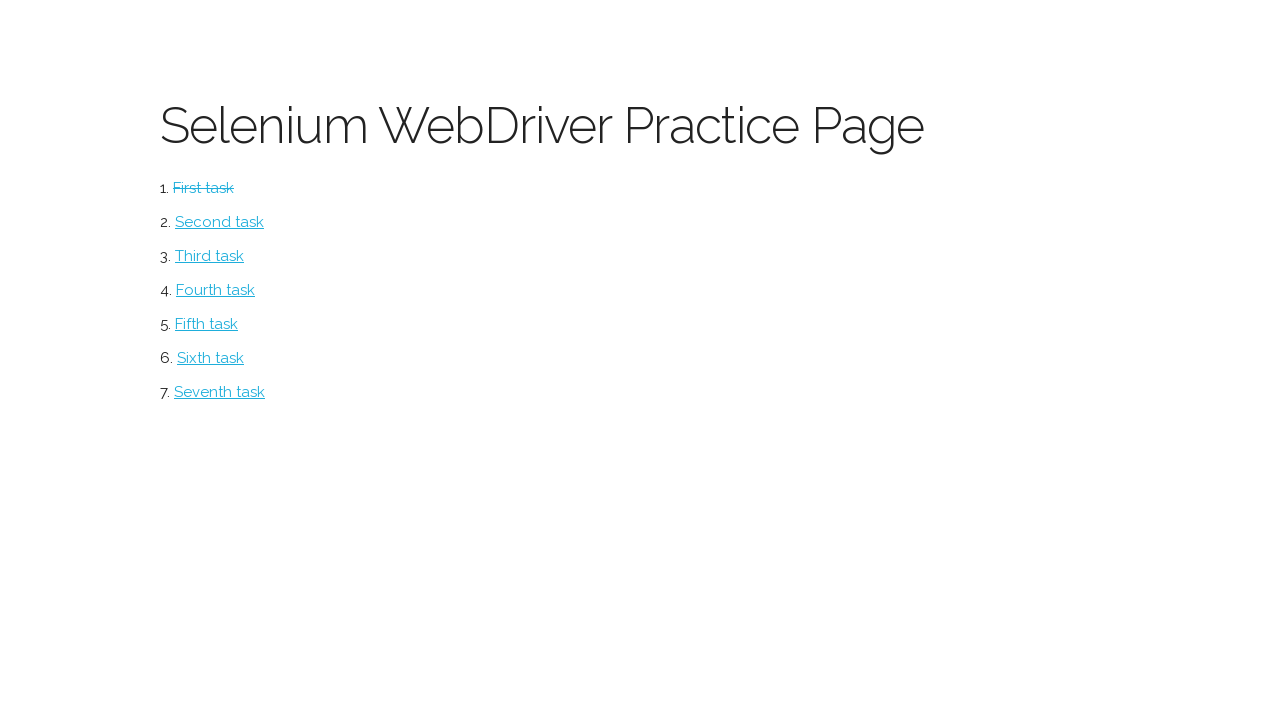